Tests date input by typing a date directly into the text box and clicking the result button

Starting URL: https://kristinek.github.io/site/examples/actions

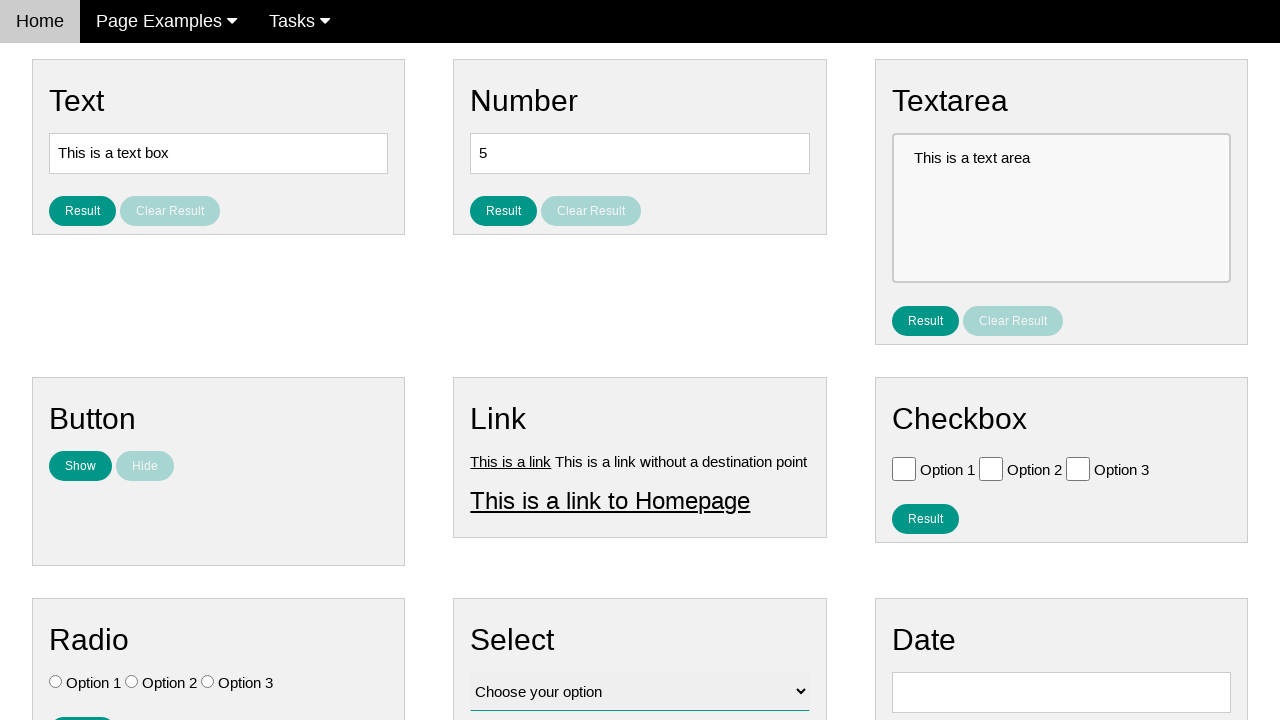

Entered date '02/05/1959' directly into the date text box on #vfb-8
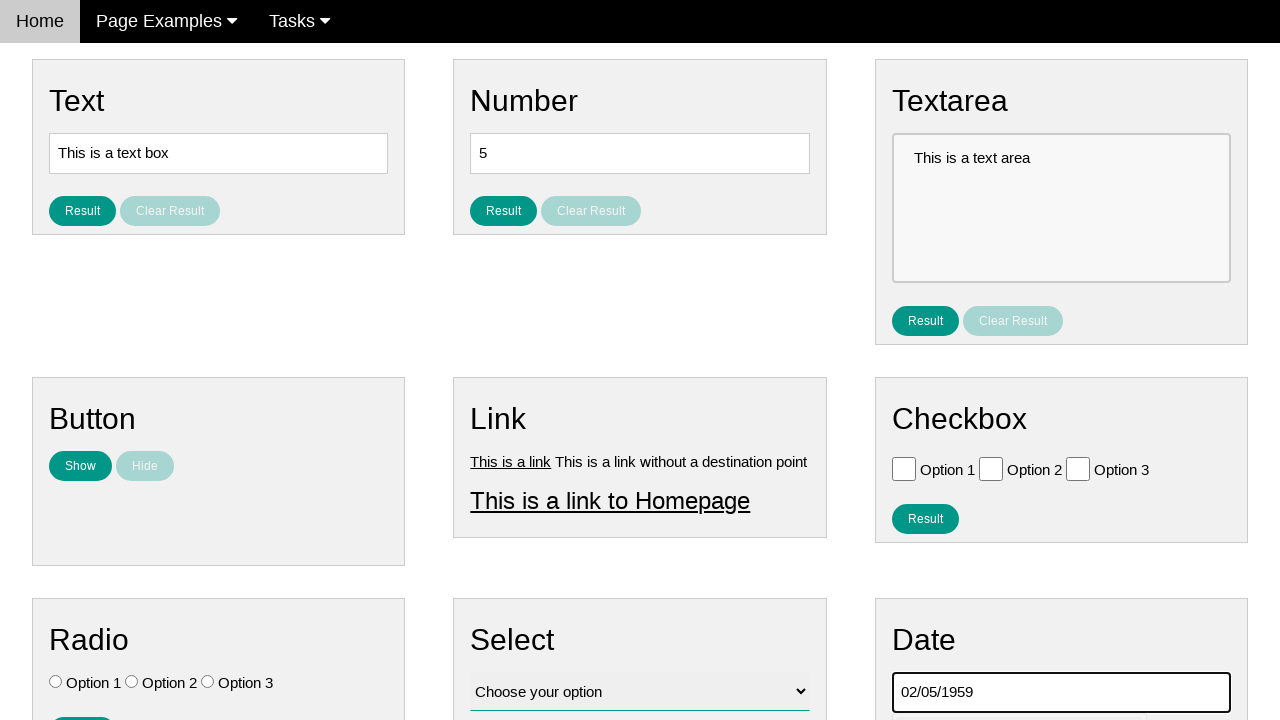

Clicked header to close any open calendar widget at (1061, 640) on body > div:nth-child(4) > div:nth-child(3) > div > h2
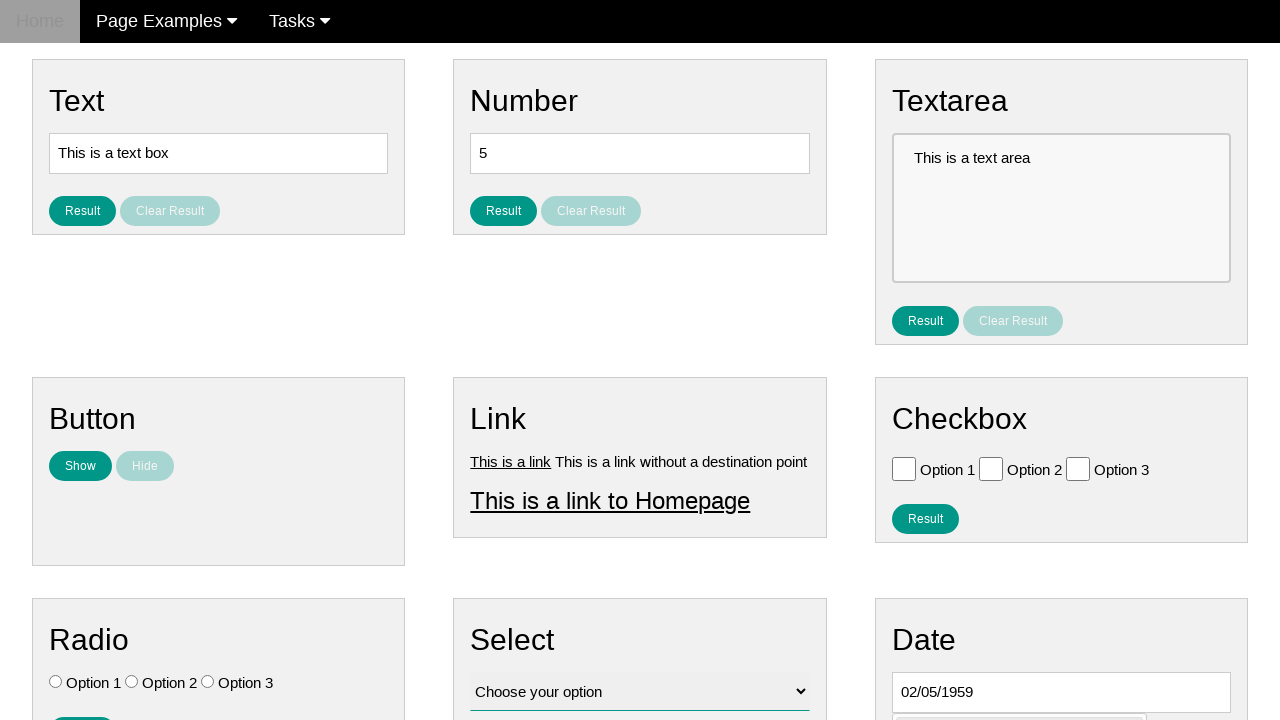

Clicked the date result button to submit the form at (925, 705) on #result_button_date
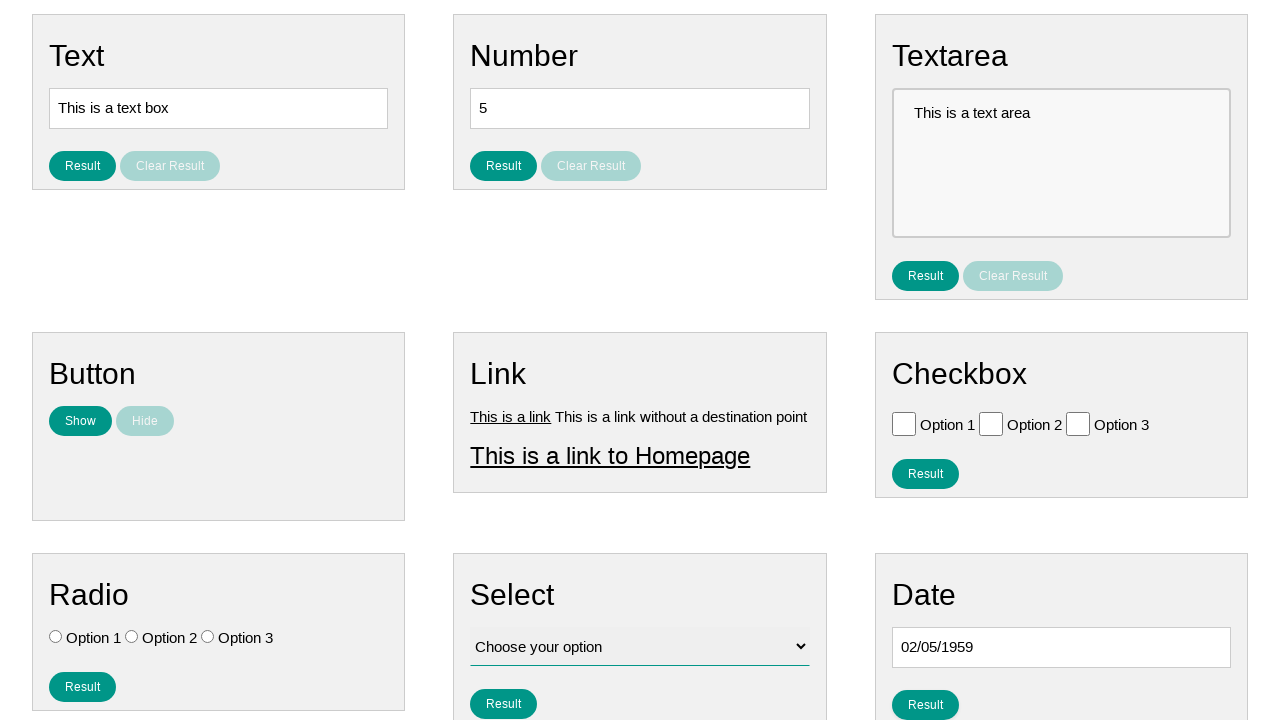

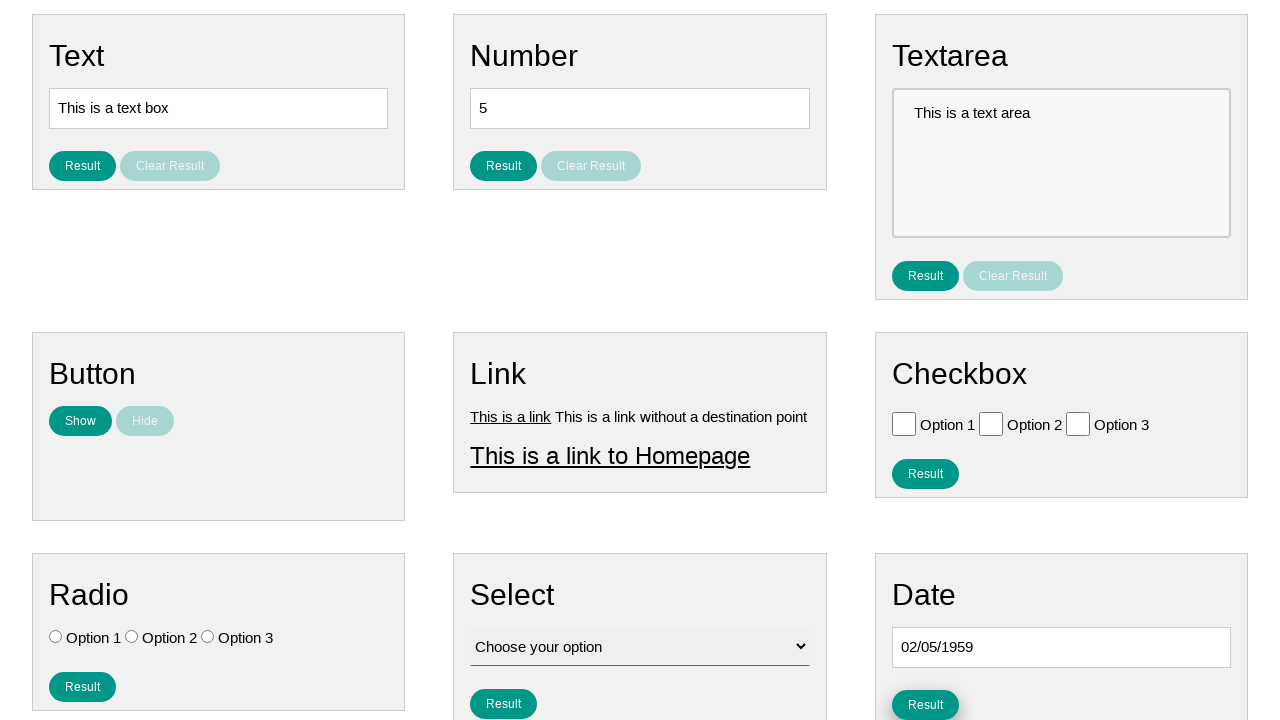